Tests an e-commerce flow by browsing products, selecting a Selenium-related product, adding it to the cart, navigating to the cart, and updating the quantity field.

Starting URL: https://rahulshettyacademy.com/angularAppdemo/

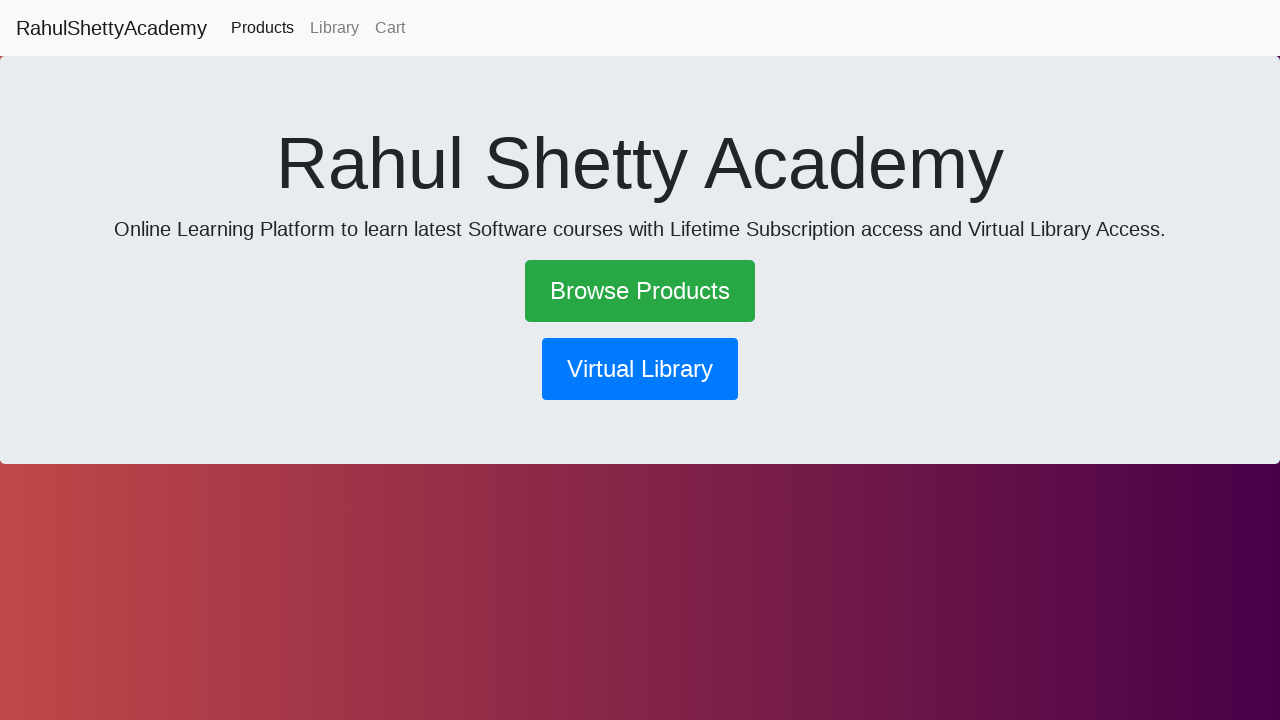

Clicked 'Browse Products' link at (640, 291) on text=Browse Products
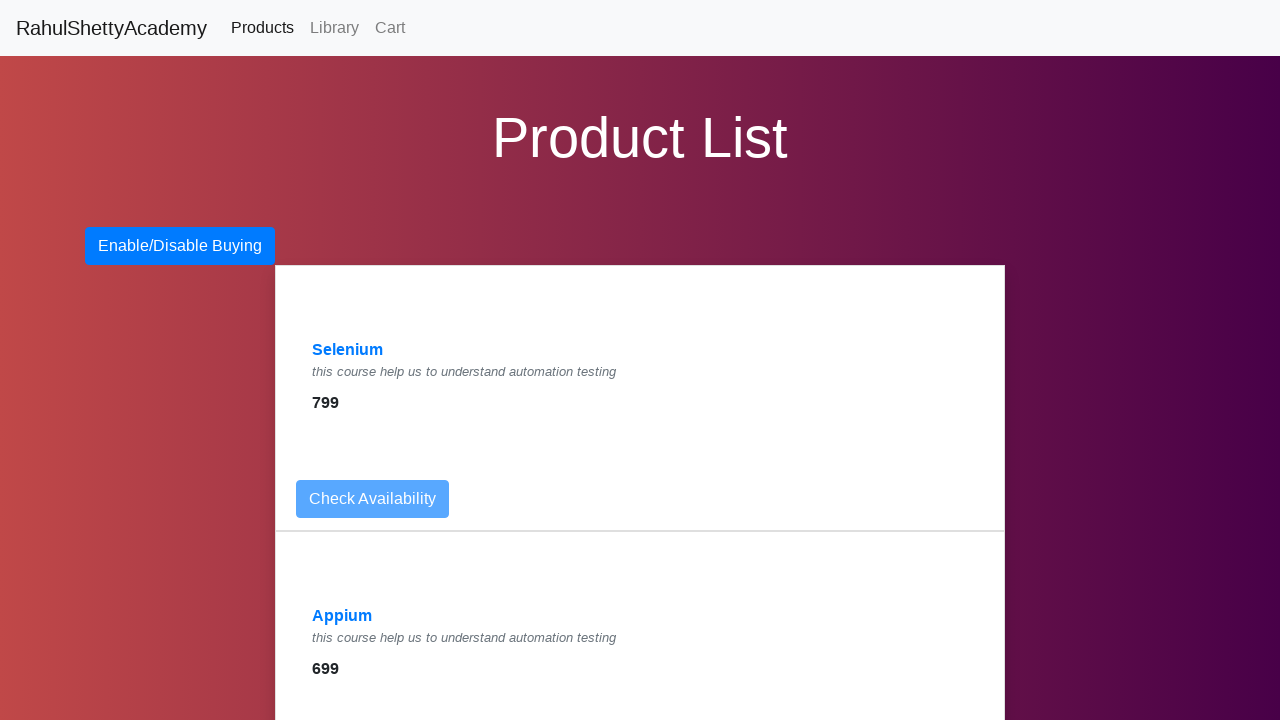

Selected Selenium-related product at (348, 350) on a:has-text('Selenium')
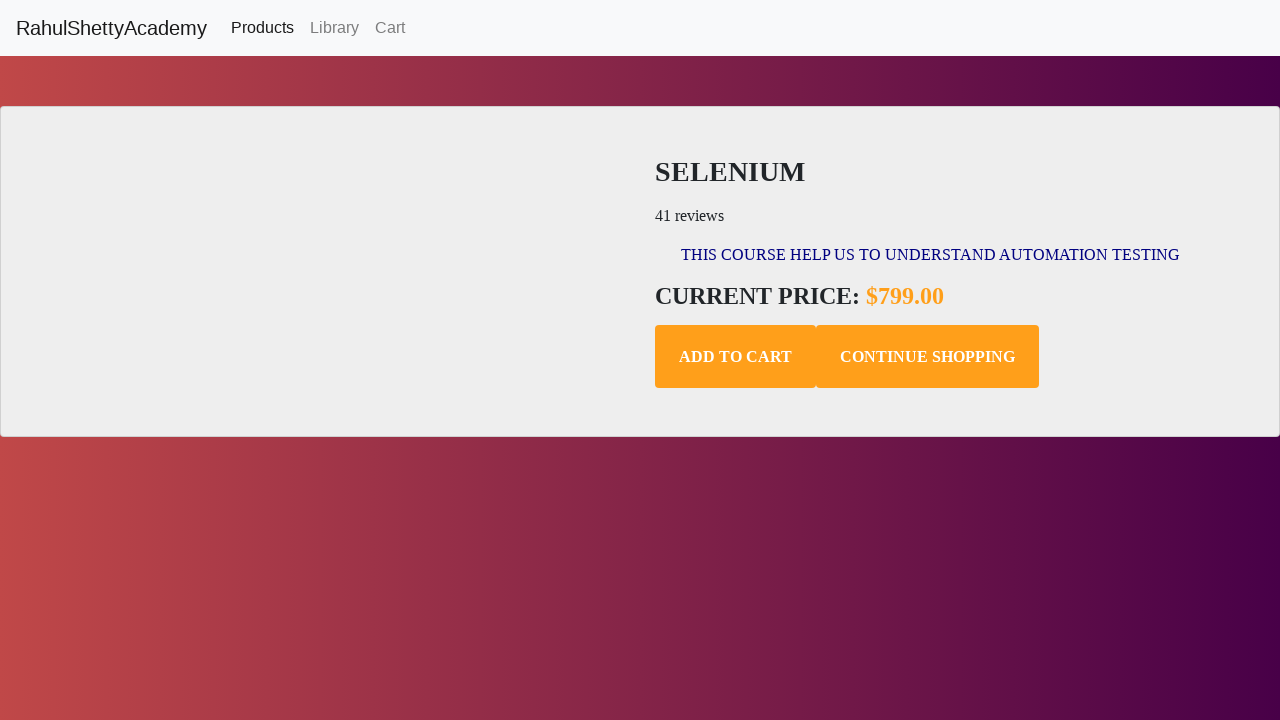

Clicked 'Add to Cart' button at (736, 357) on .add-to-cart
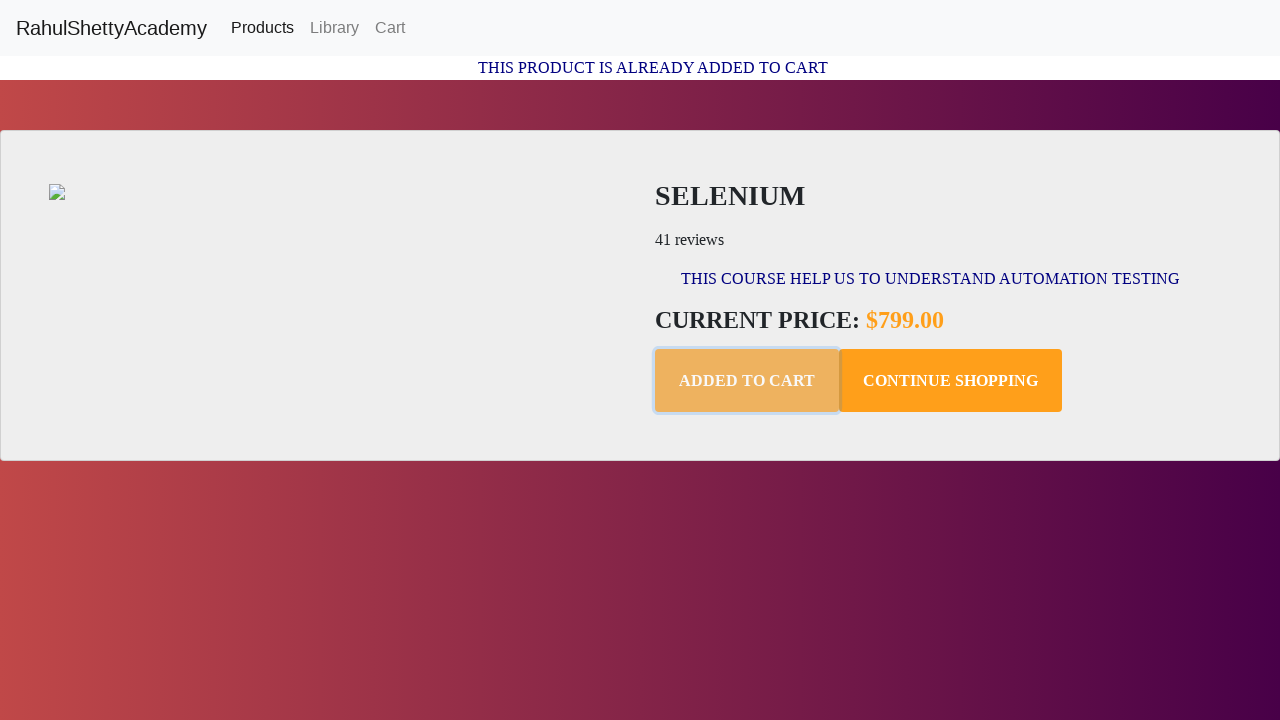

Navigated to Cart page at (390, 28) on text=Cart
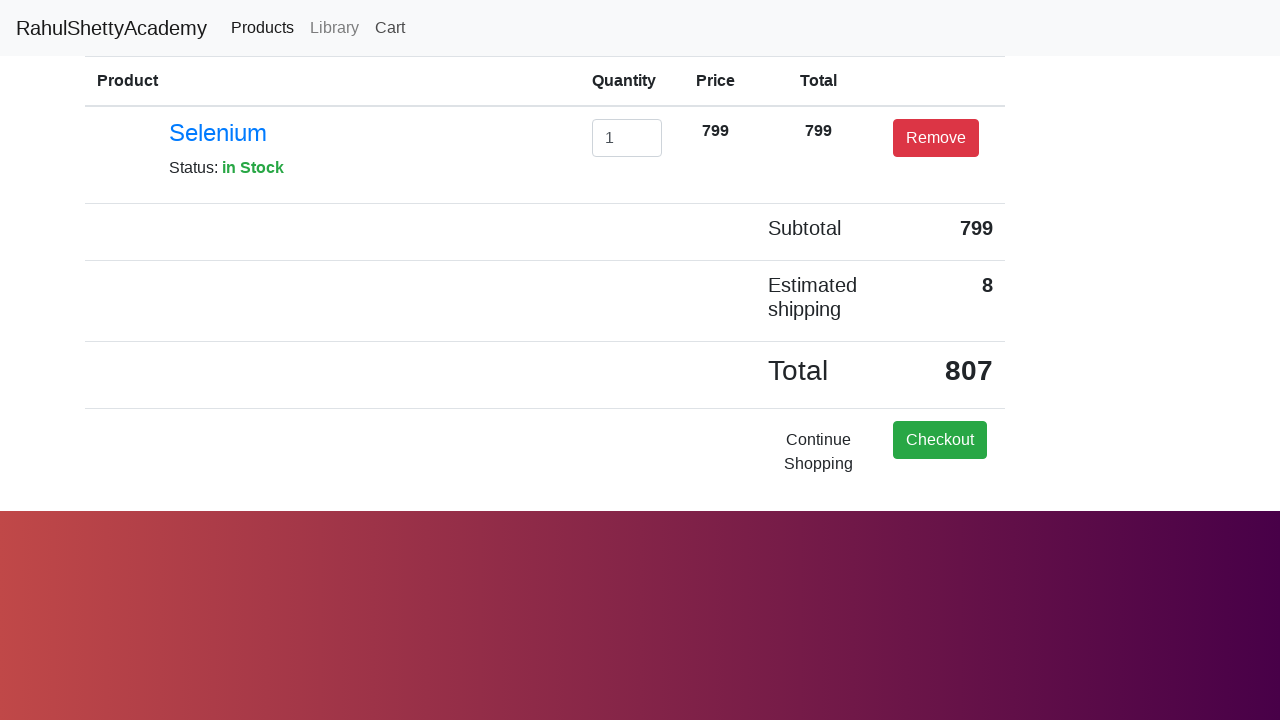

Cleared quantity field on #exampleInputEmail1
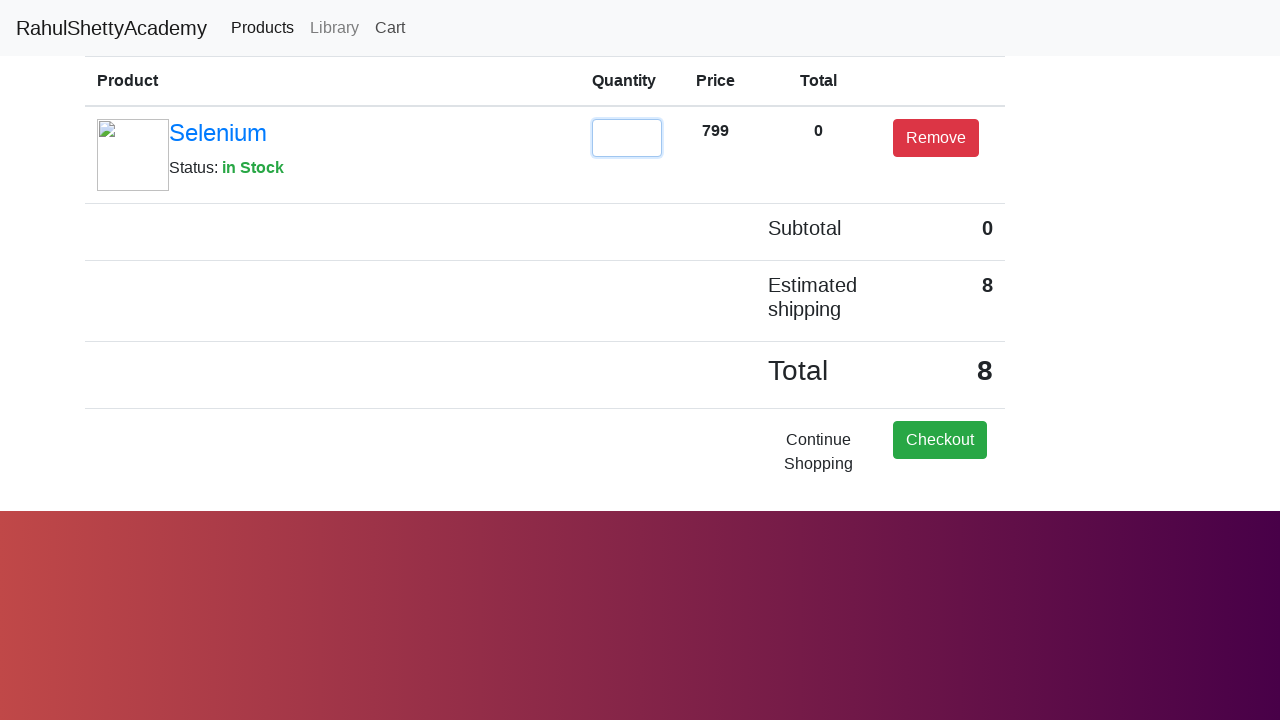

Updated quantity field to 2 on #exampleInputEmail1
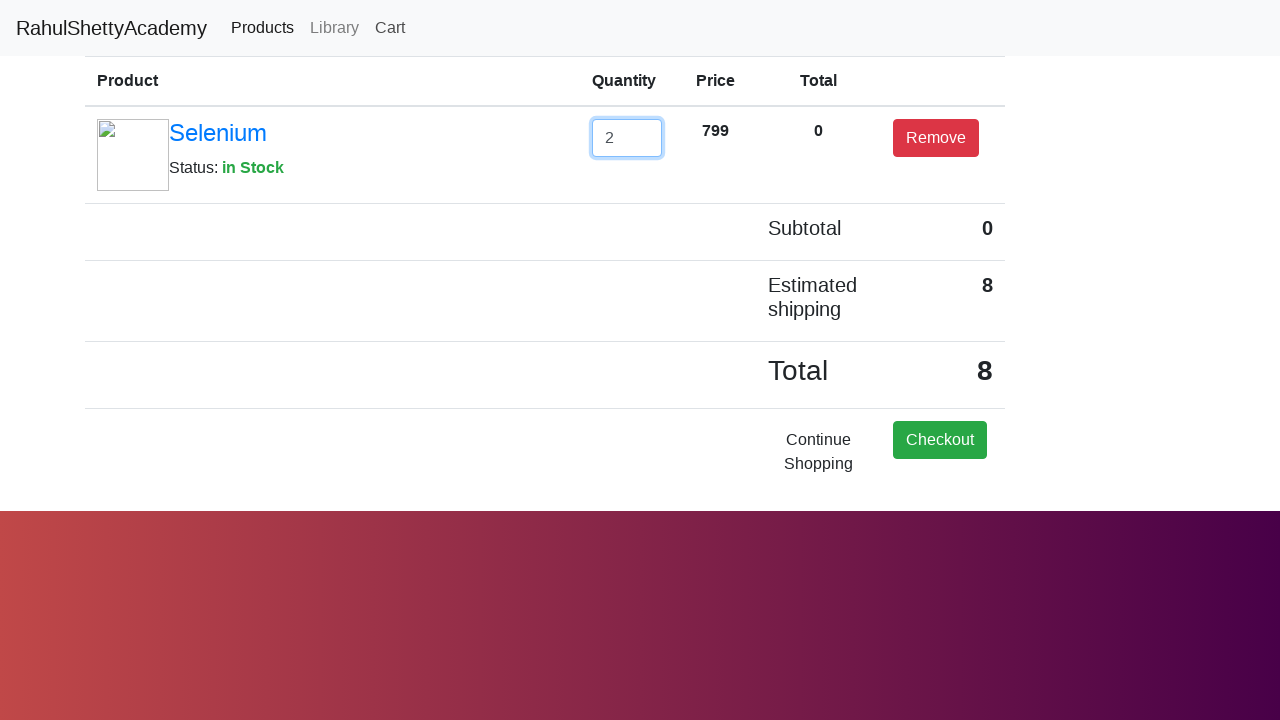

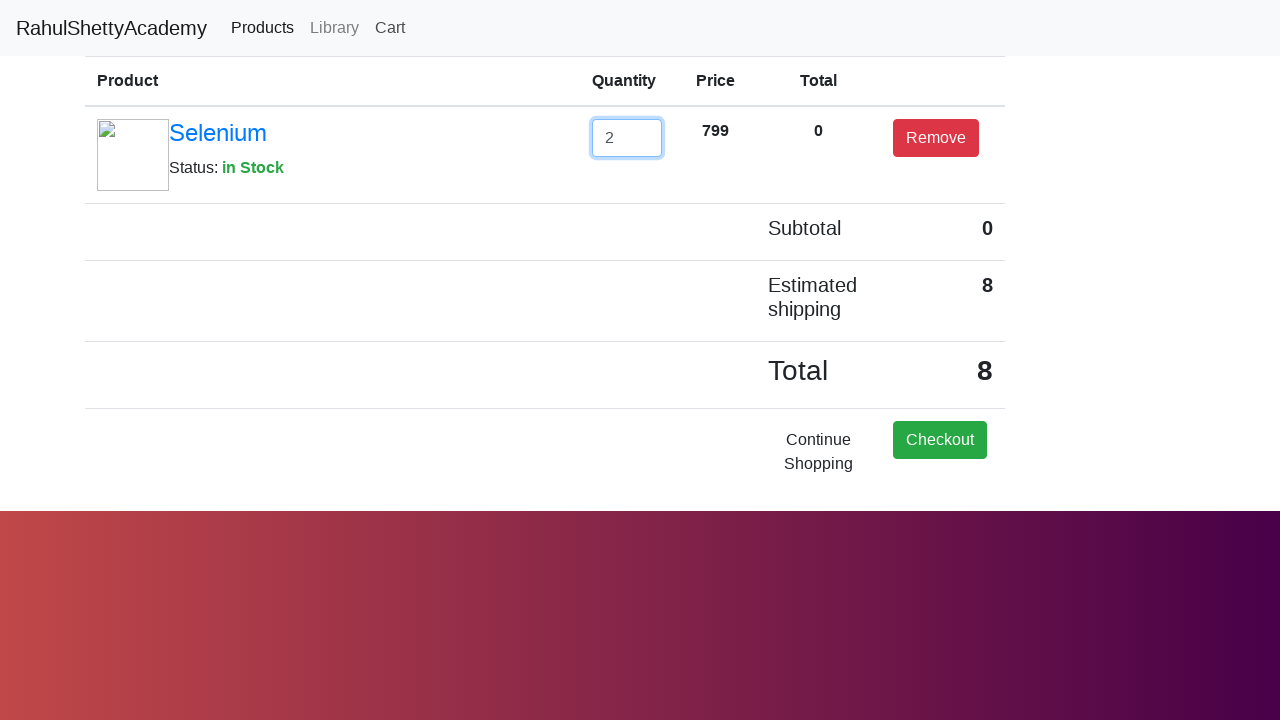